Tests that the clear completed button displays the correct text

Starting URL: https://demo.playwright.dev/todomvc

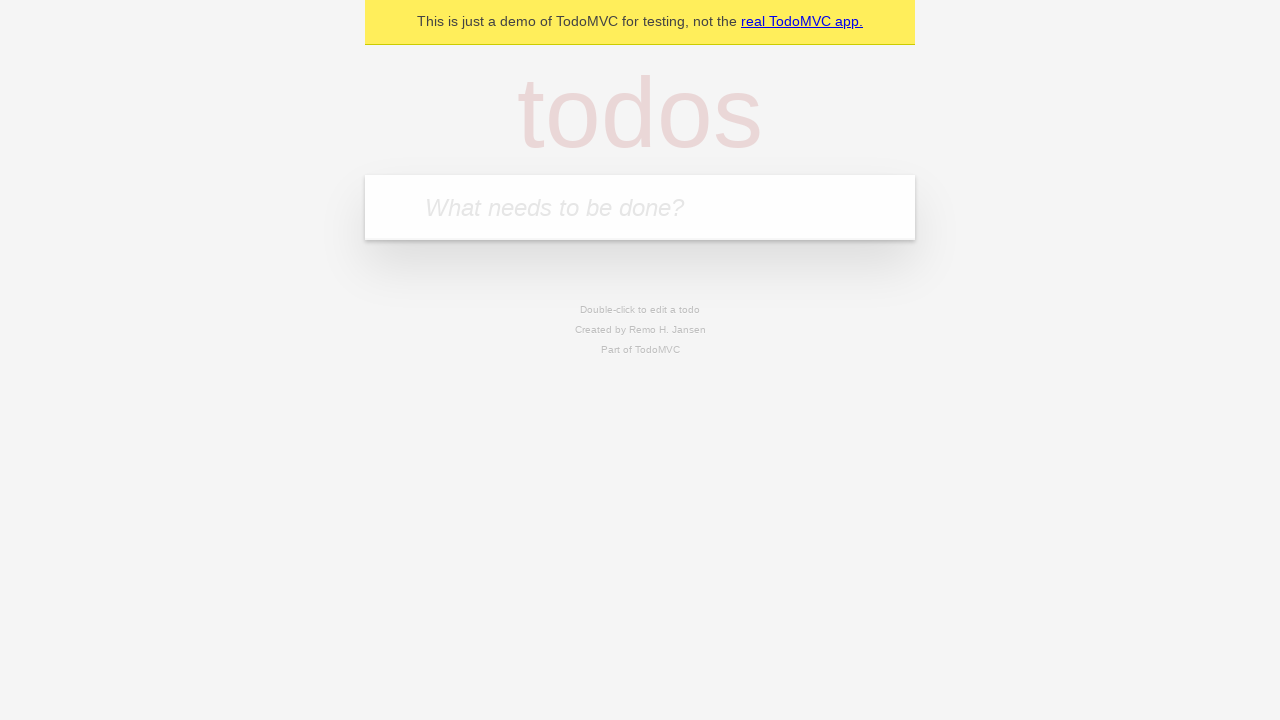

Filled new todo input with 'buy some cheese' on .new-todo
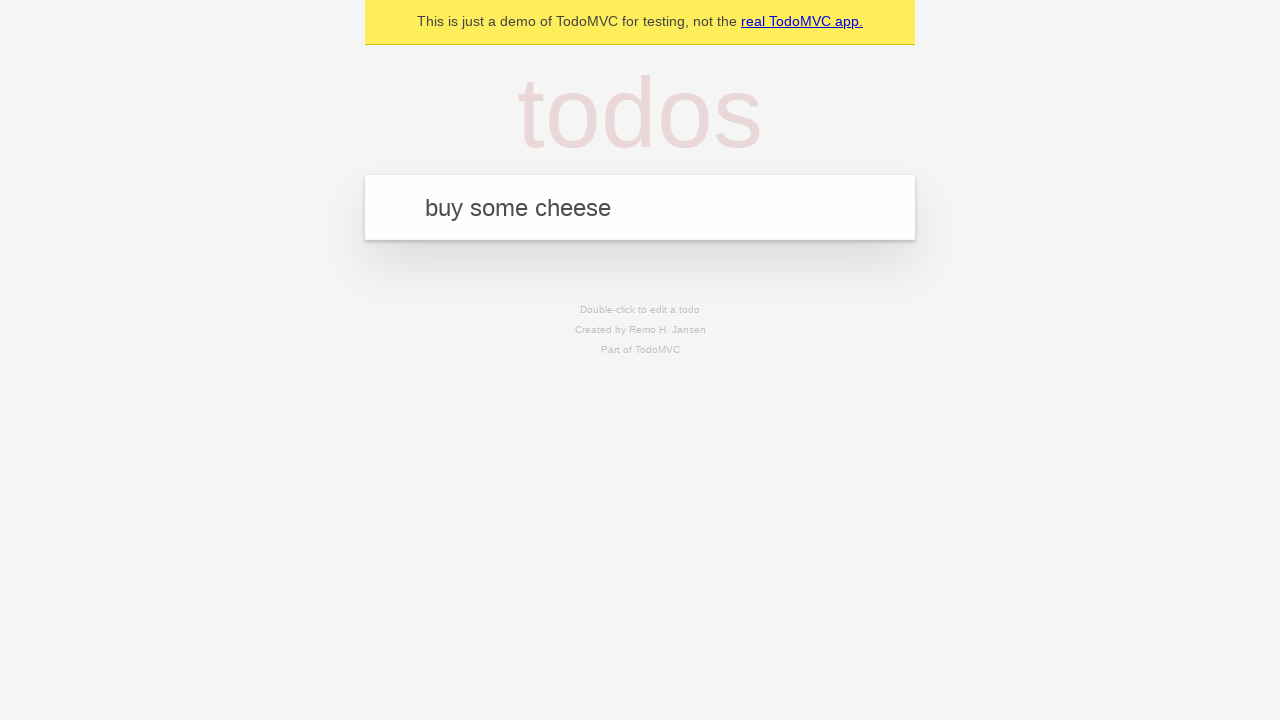

Pressed Enter to create first todo on .new-todo
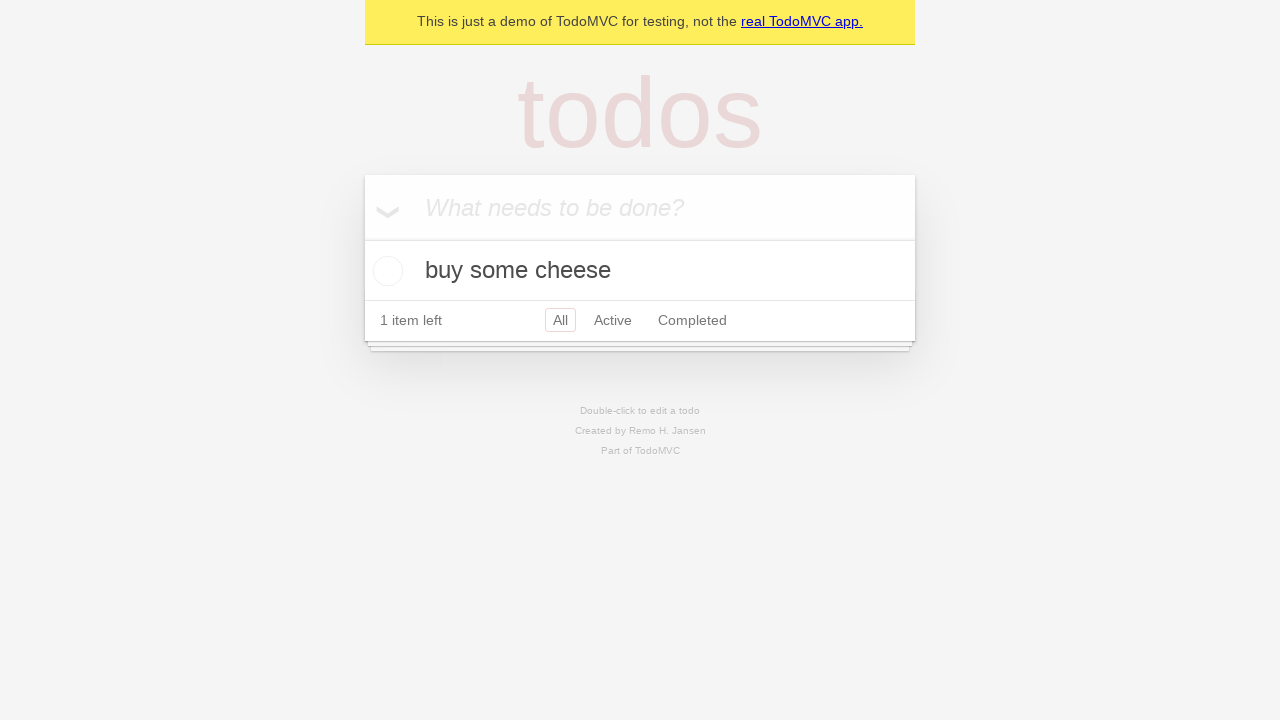

Filled new todo input with 'feed the cat' on .new-todo
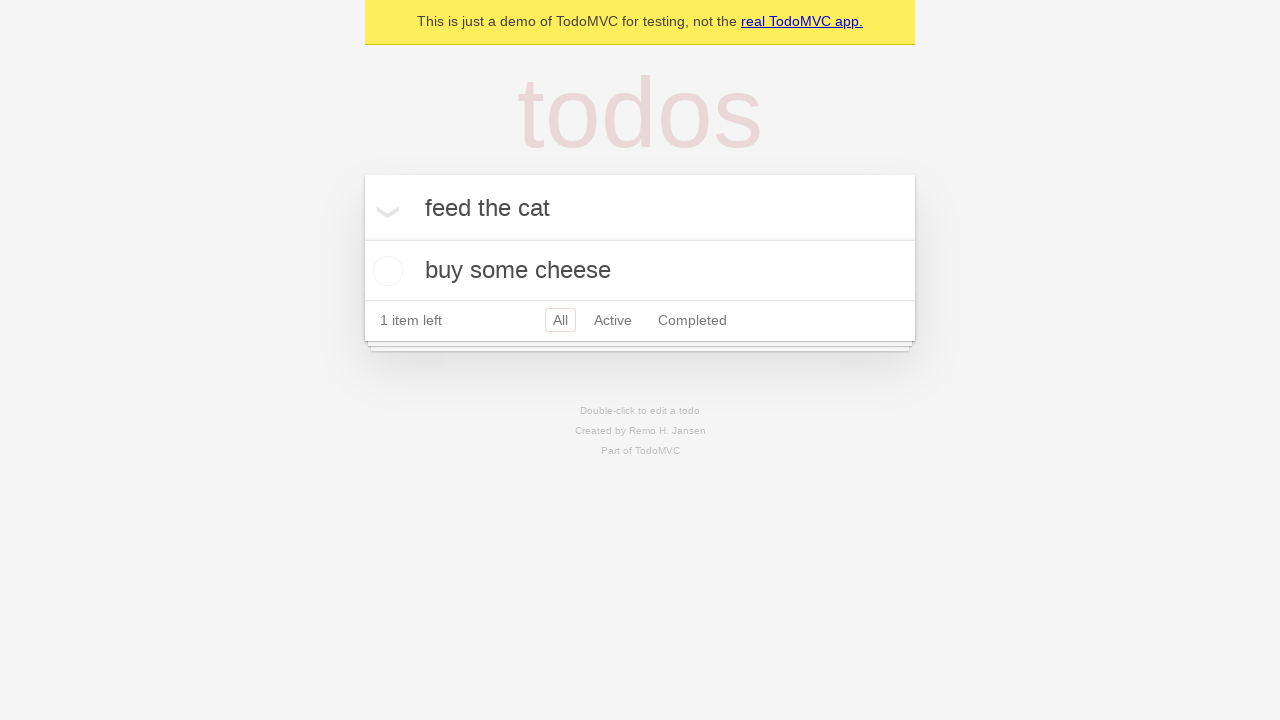

Pressed Enter to create second todo on .new-todo
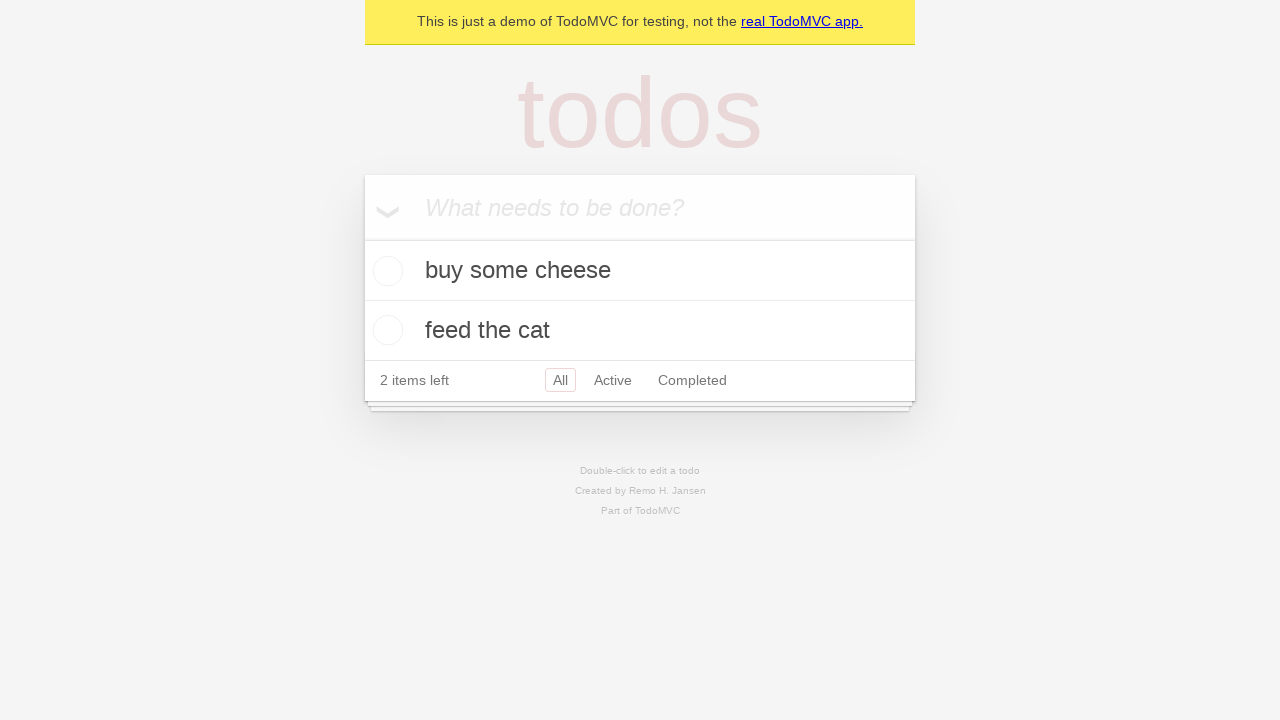

Filled new todo input with 'book a doctors appointment' on .new-todo
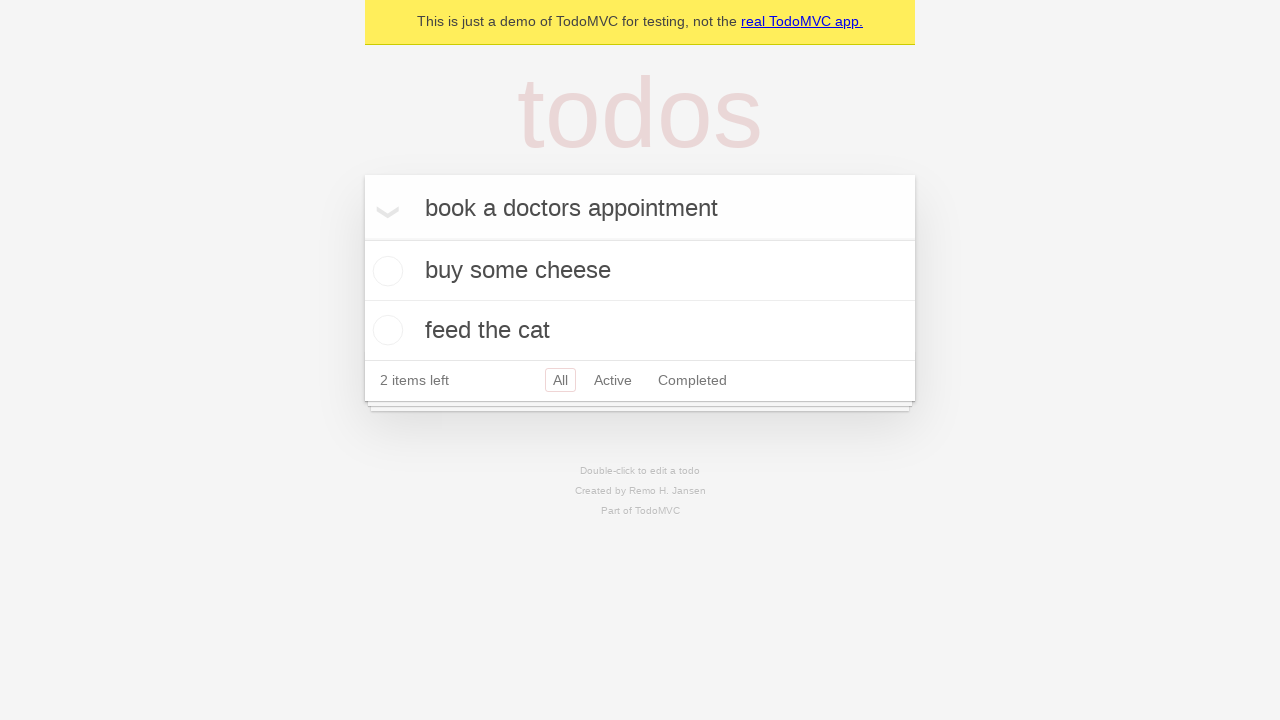

Pressed Enter to create third todo on .new-todo
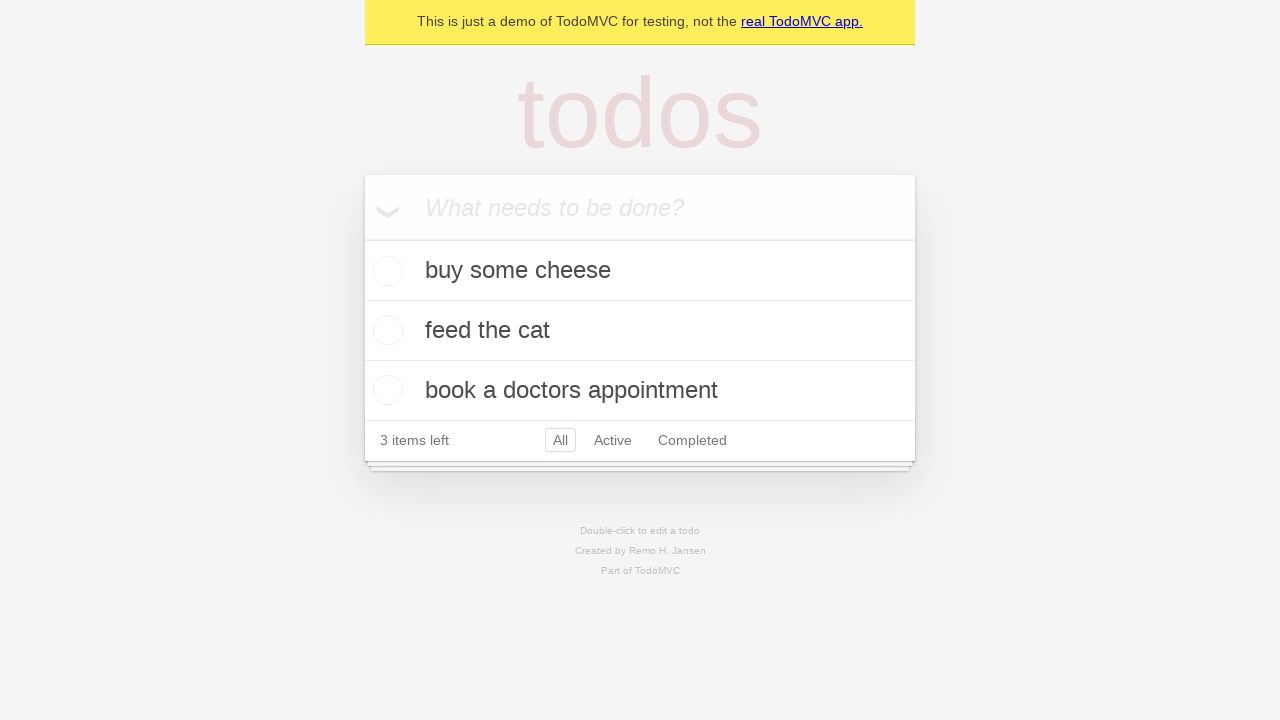

Checked the first todo item at (385, 271) on .todo-list li .toggle >> nth=0
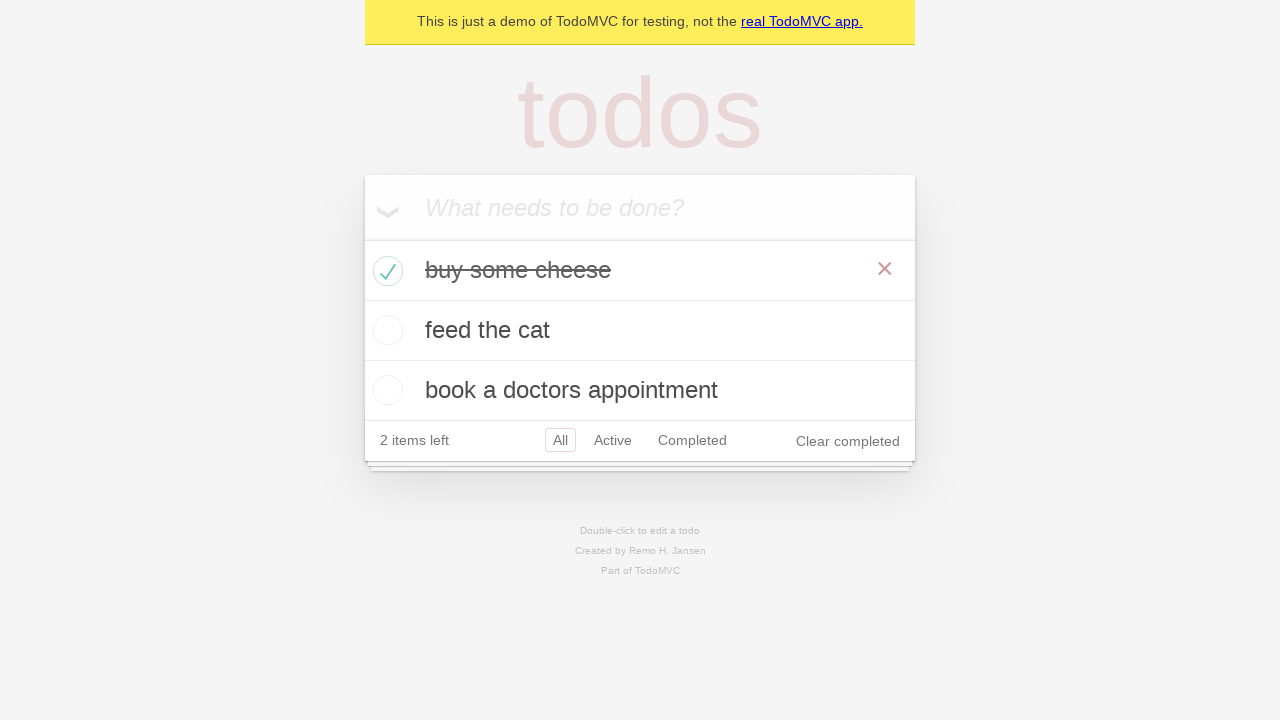

Waited for clear completed button to appear
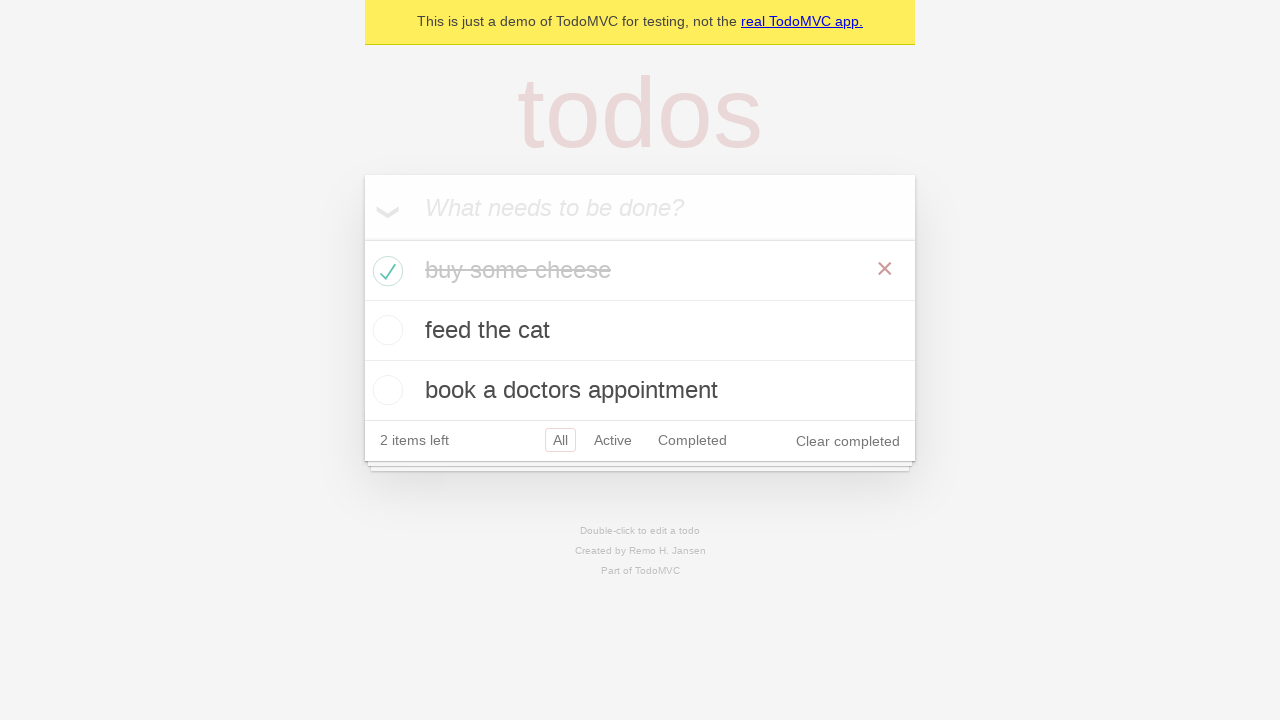

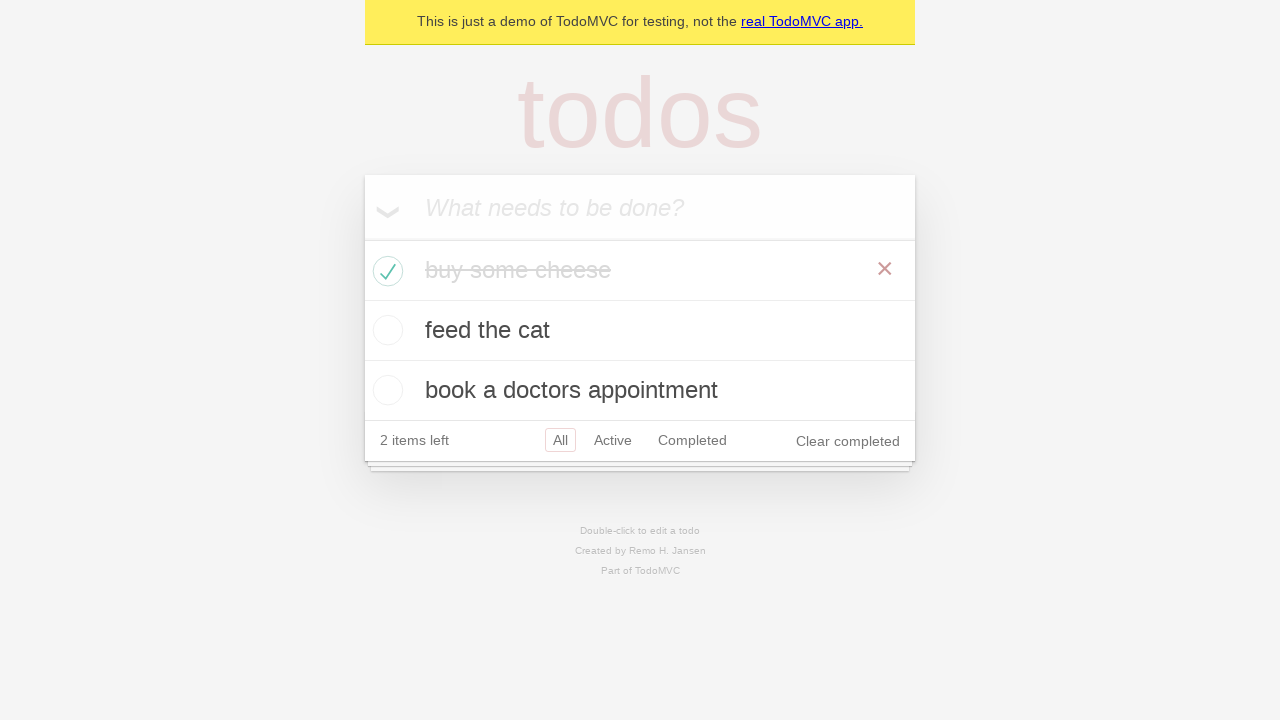